Tests handling of JavaScript confirm dialog by clicking a button that triggers a confirm popup

Starting URL: https://testautomationpractice.blogspot.com/

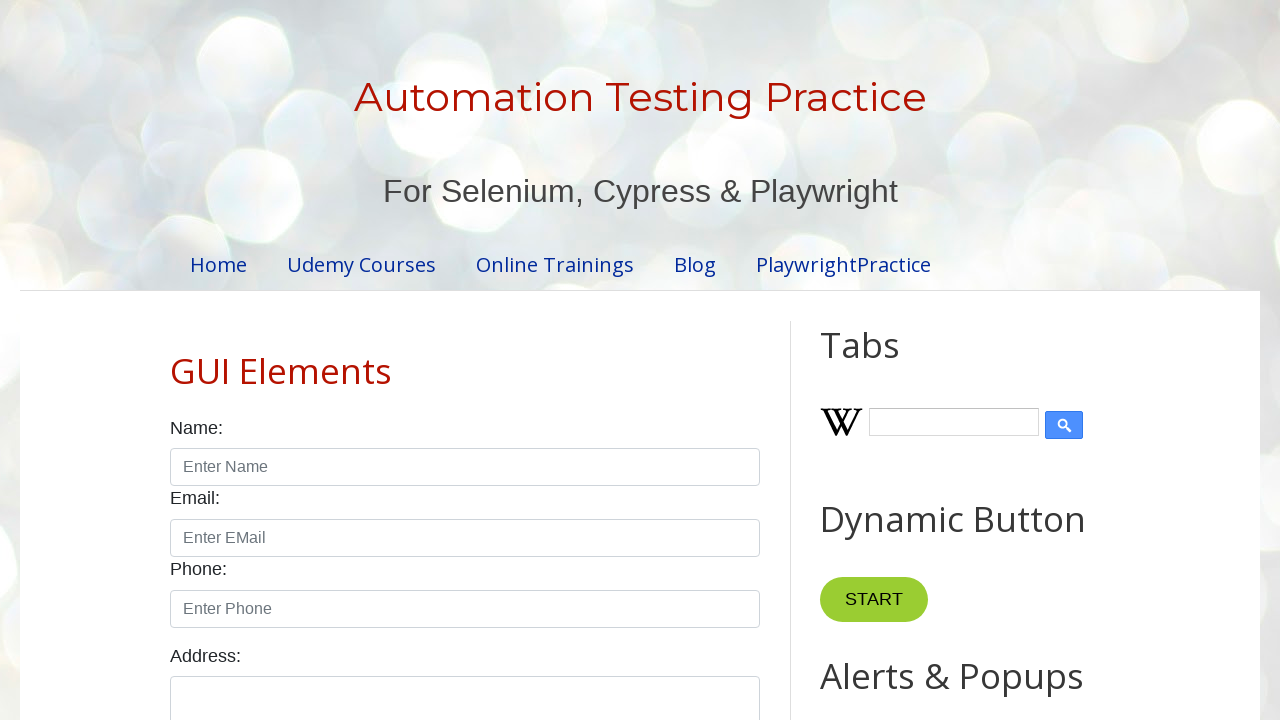

Set up dialog handler to accept all dialogs
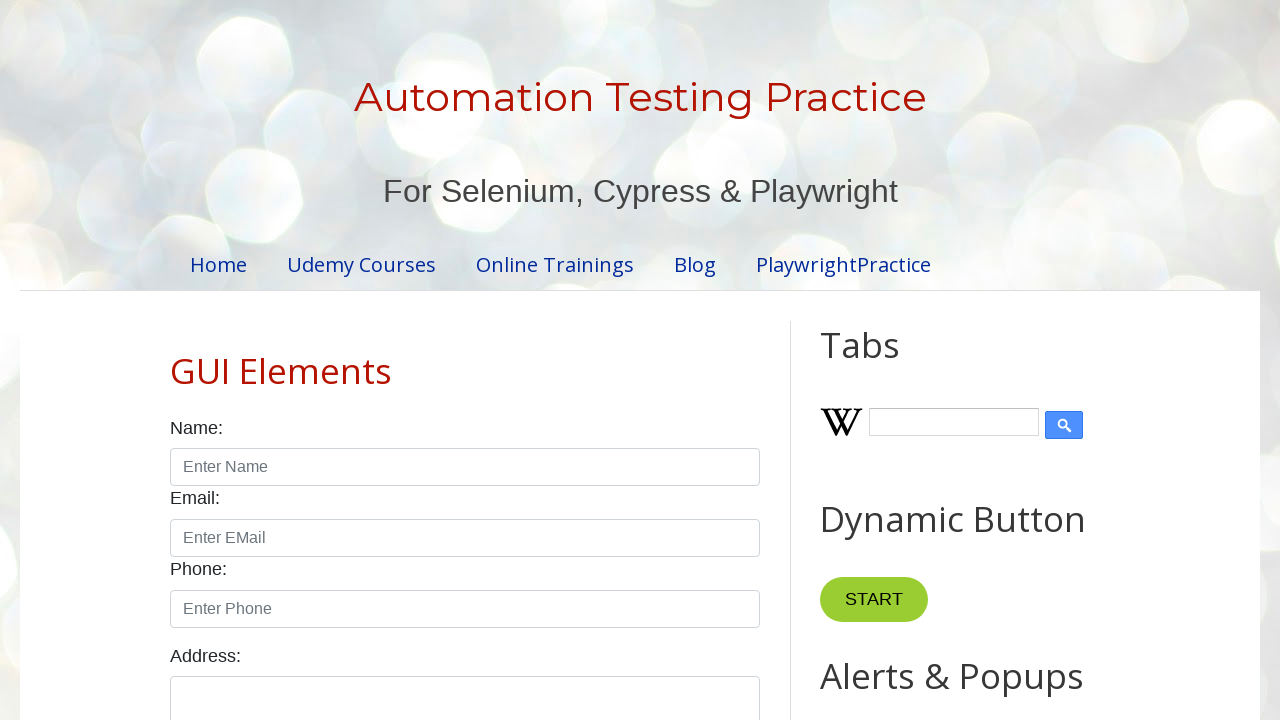

Clicked button that triggers confirm dialog at (880, 361) on button[onclick='myFunction()']
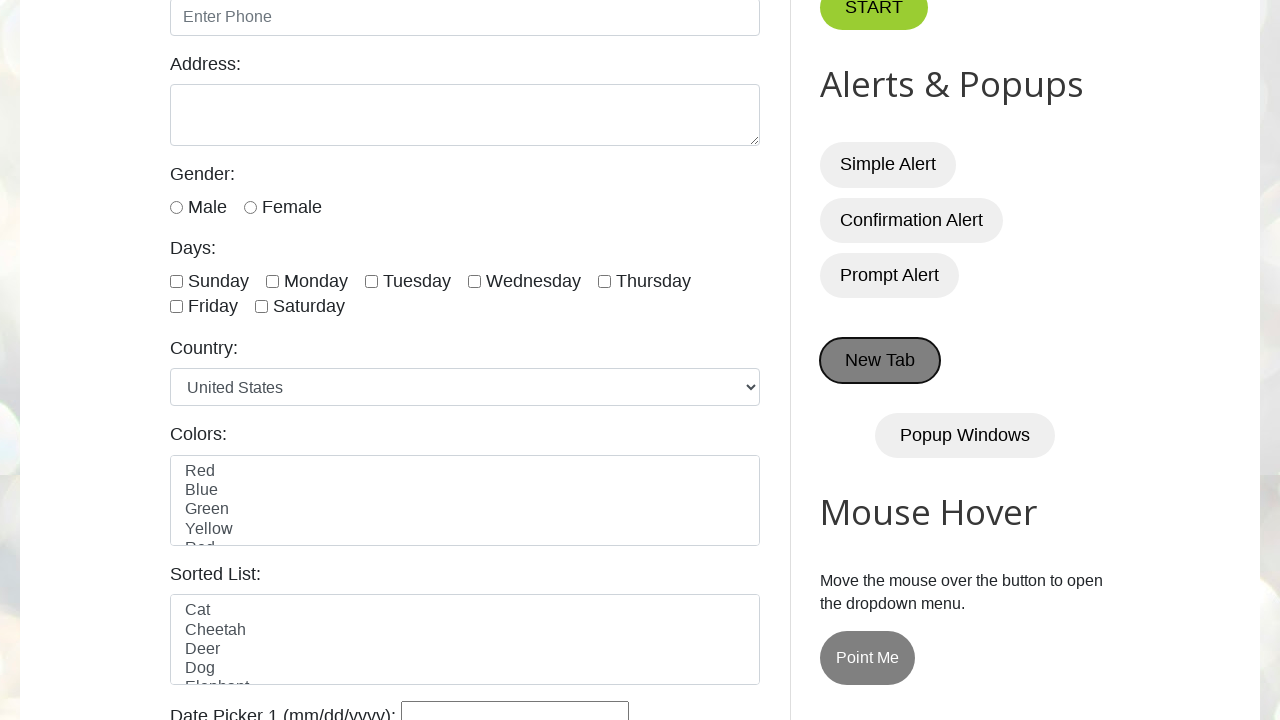

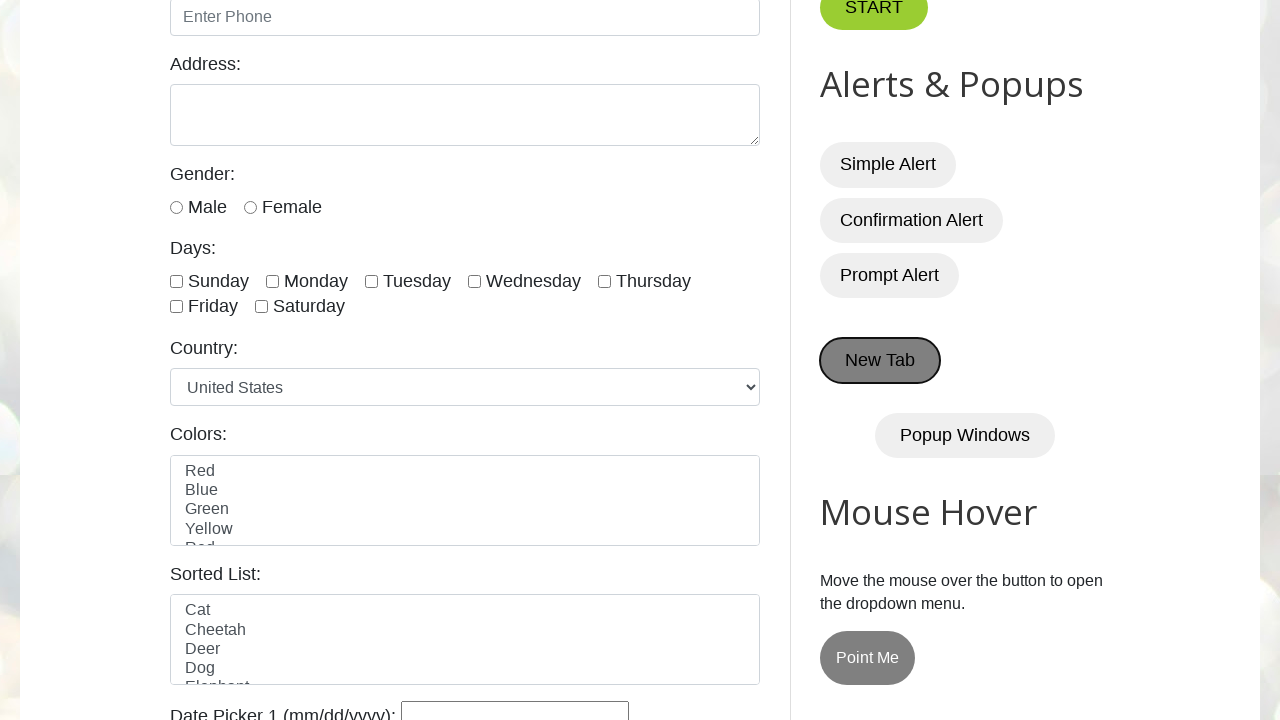